Tests the enrollment form on ToolsQA by filling out first name, last name, email, and mobile phone fields

Starting URL: https://www.toolsqa.com/selenium-training/#enroll-form

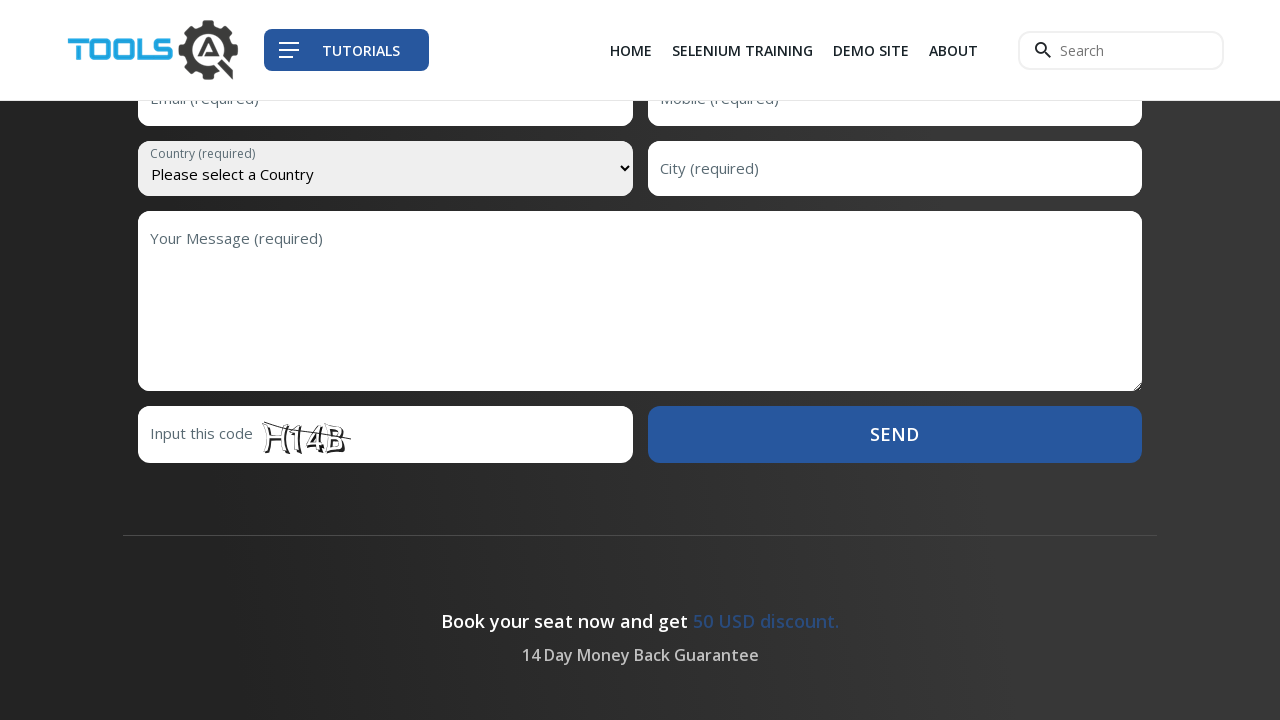

Filled first name field with 'Samantha' on input#first-name
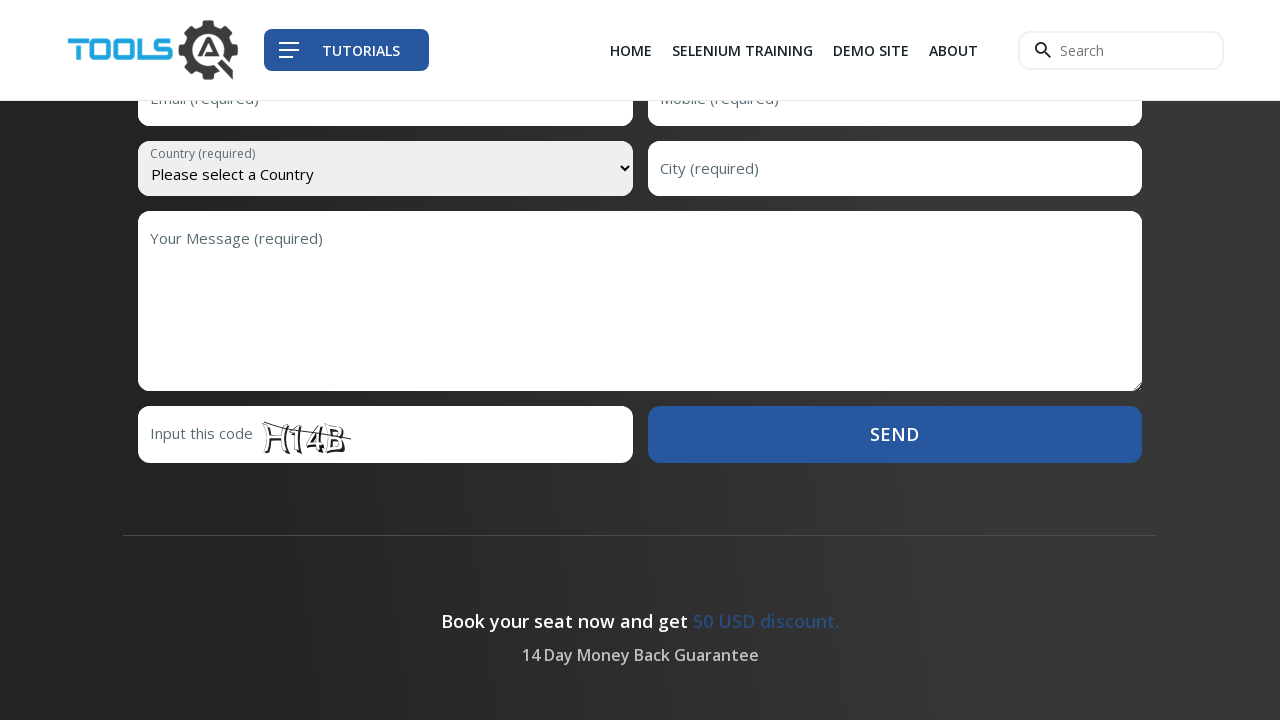

Filled last name field with 'Peterson' on input#last-name
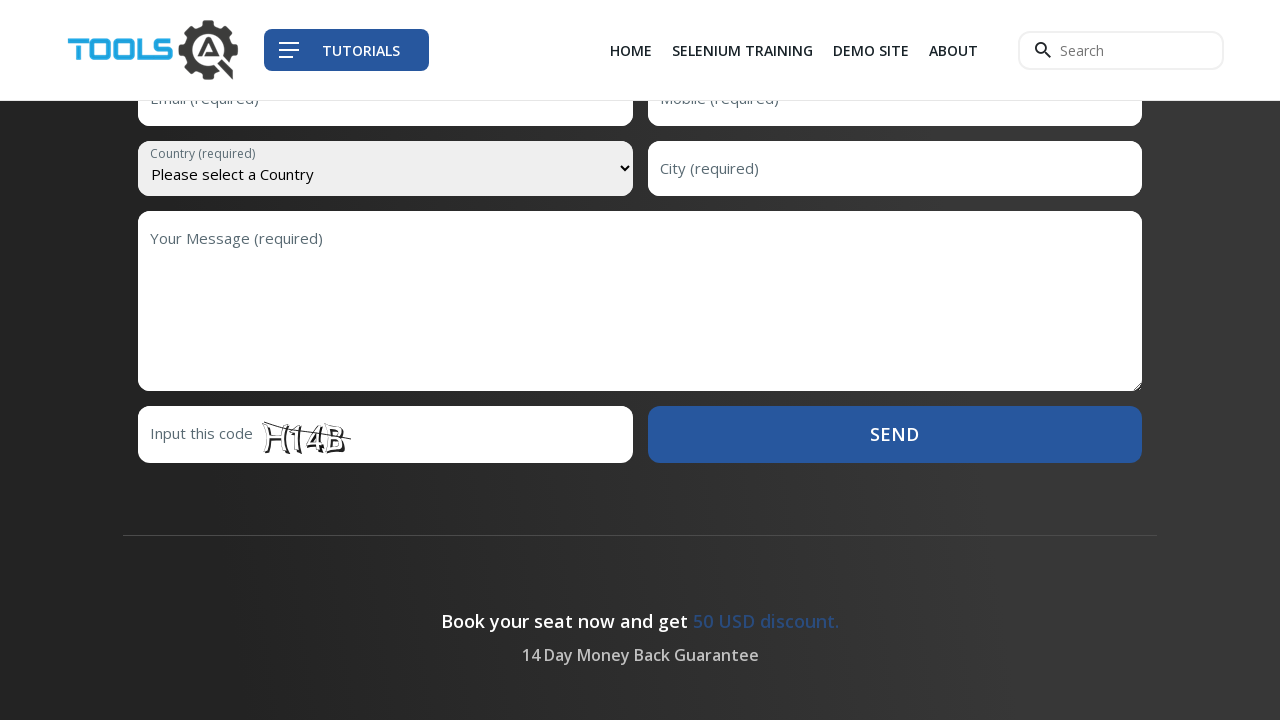

Filled email field with 'samantha.peterson@example.com' on input#email
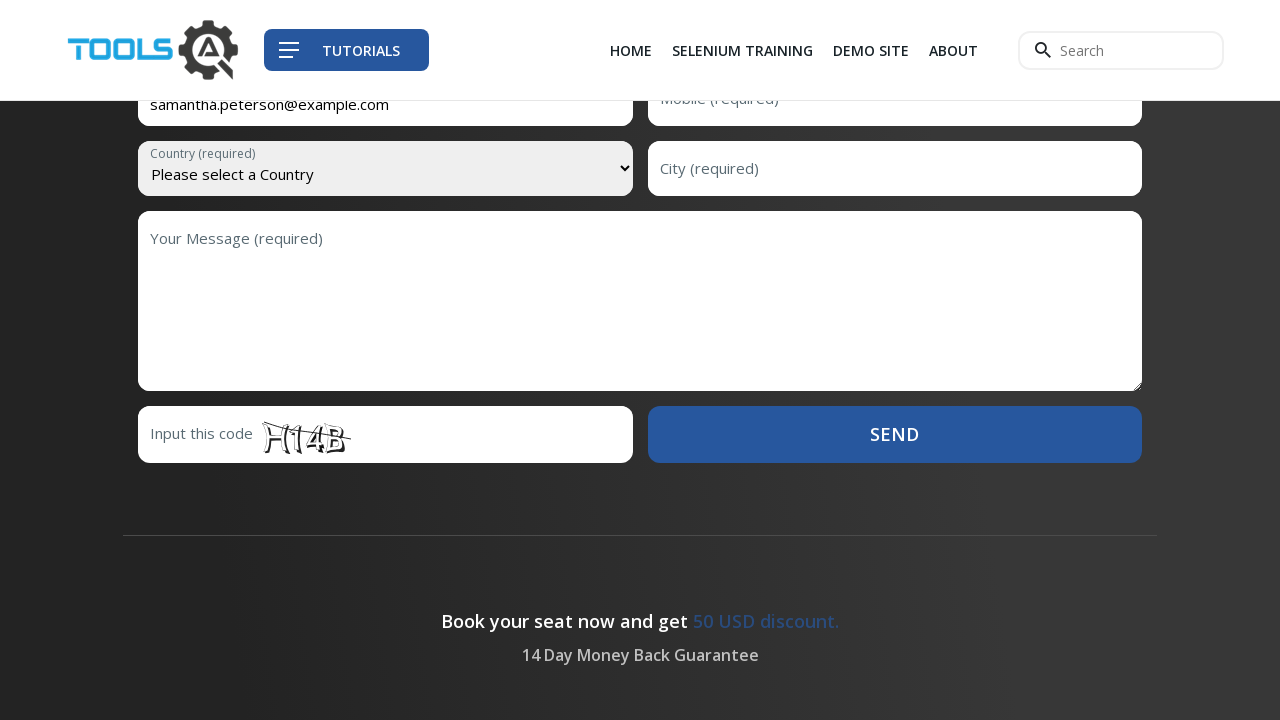

Filled mobile phone field with '5551234567' on input#mobile
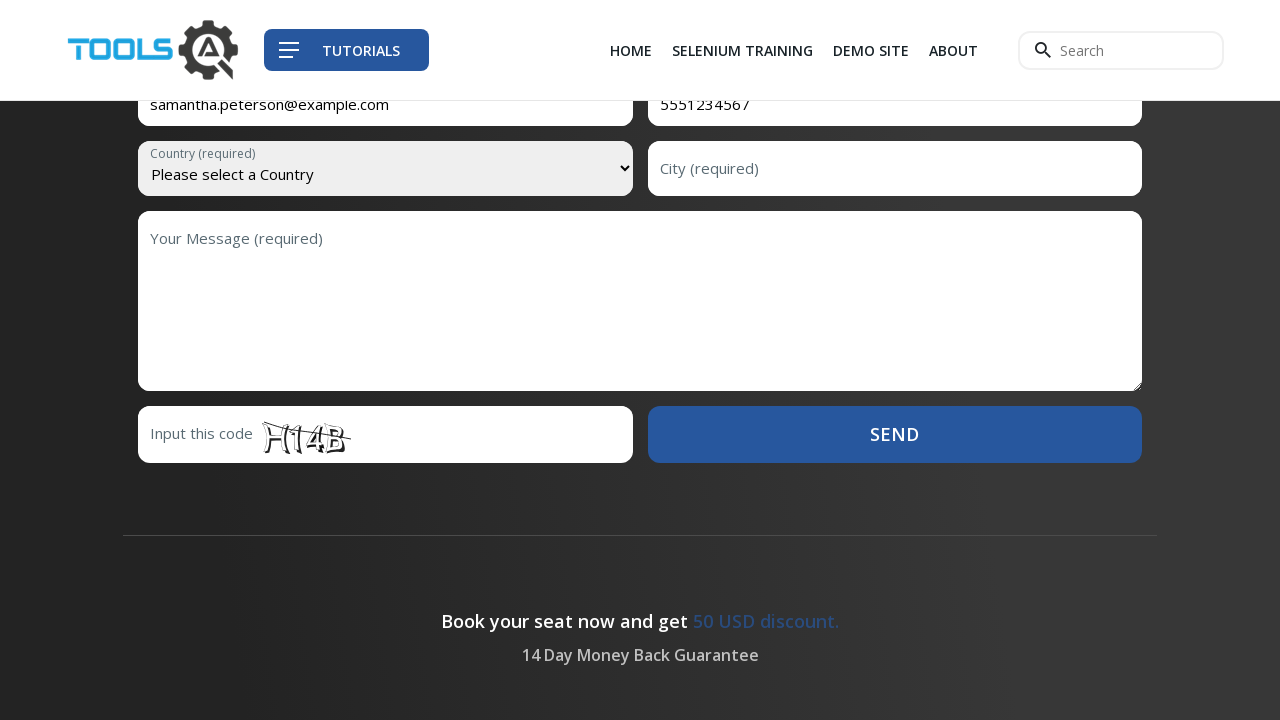

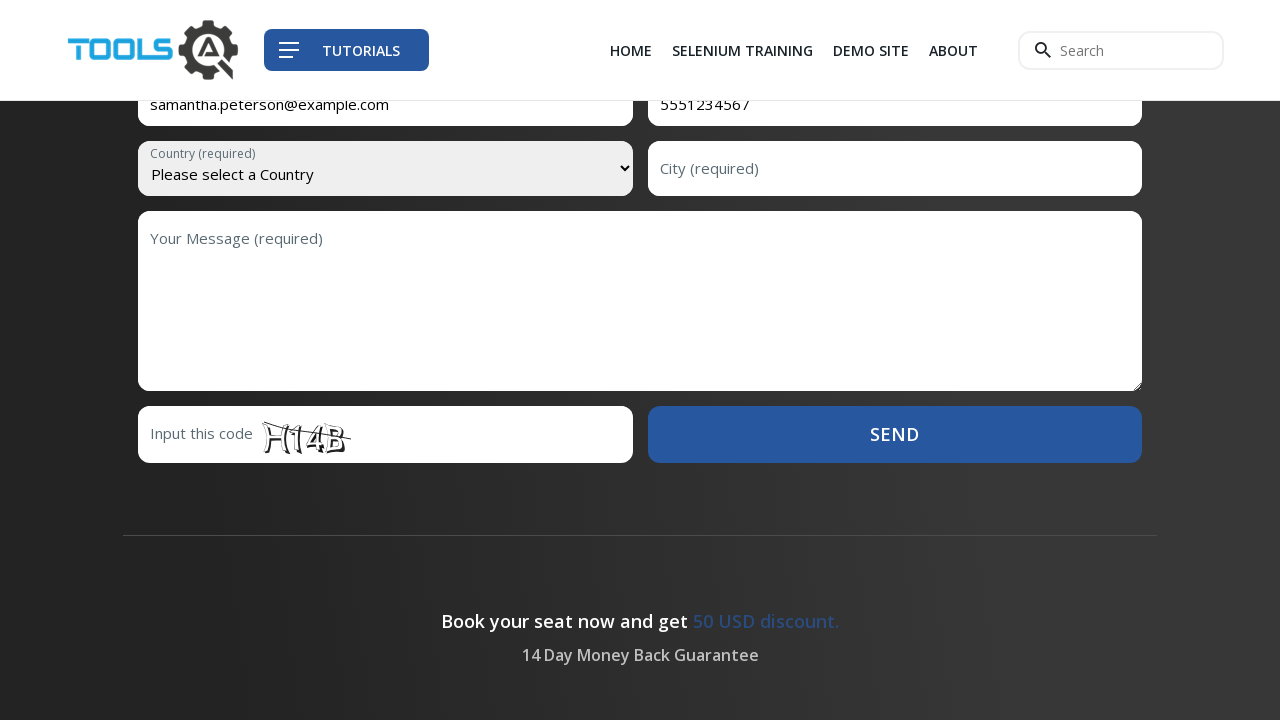